Tests dynamic loading by clicking the start button and verifying that the Hello World text appears

Starting URL: https://the-internet.herokuapp.com/dynamic_loading/1

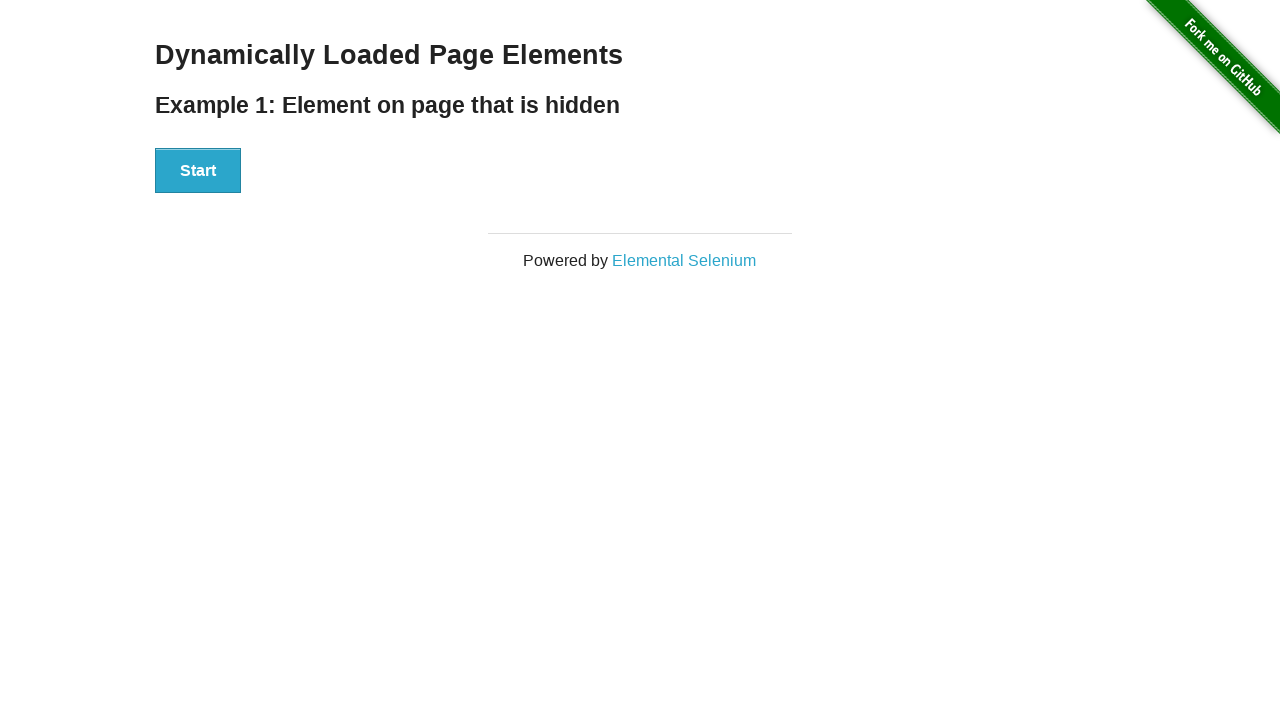

Clicked start button to begin dynamic loading at (198, 171) on xpath=//button
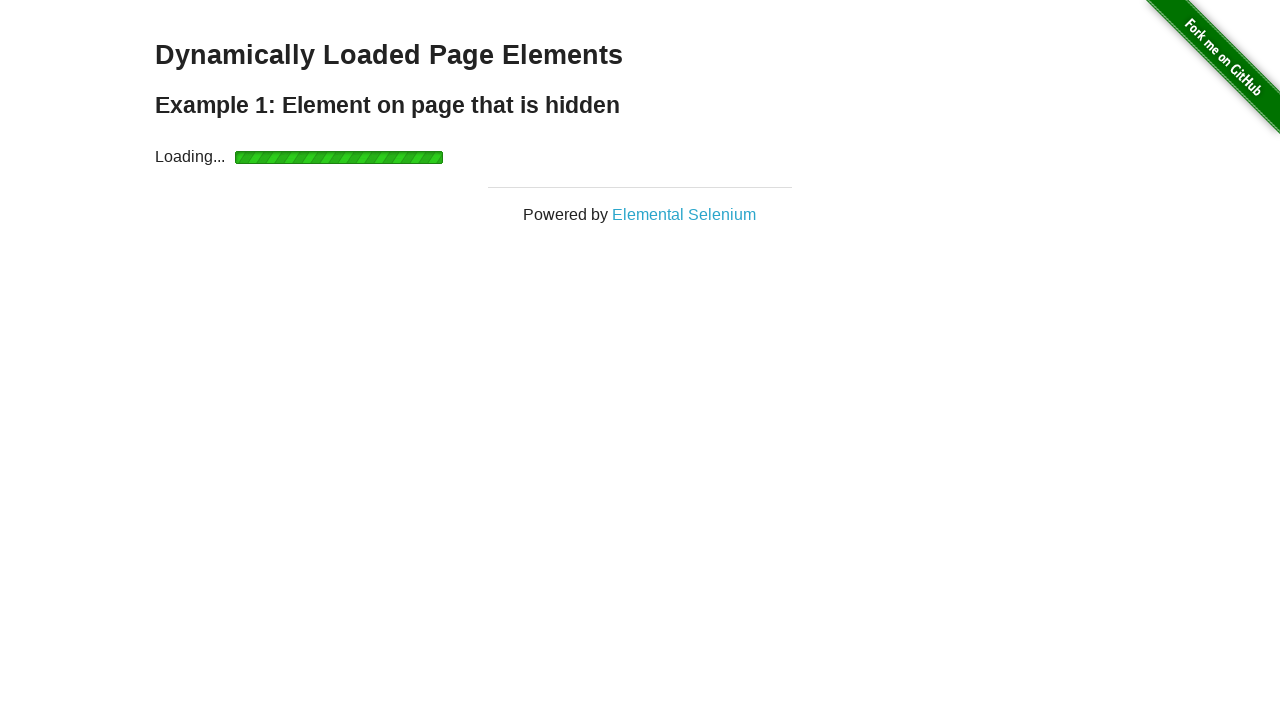

Waited for Hello World text to appear after dynamic loading
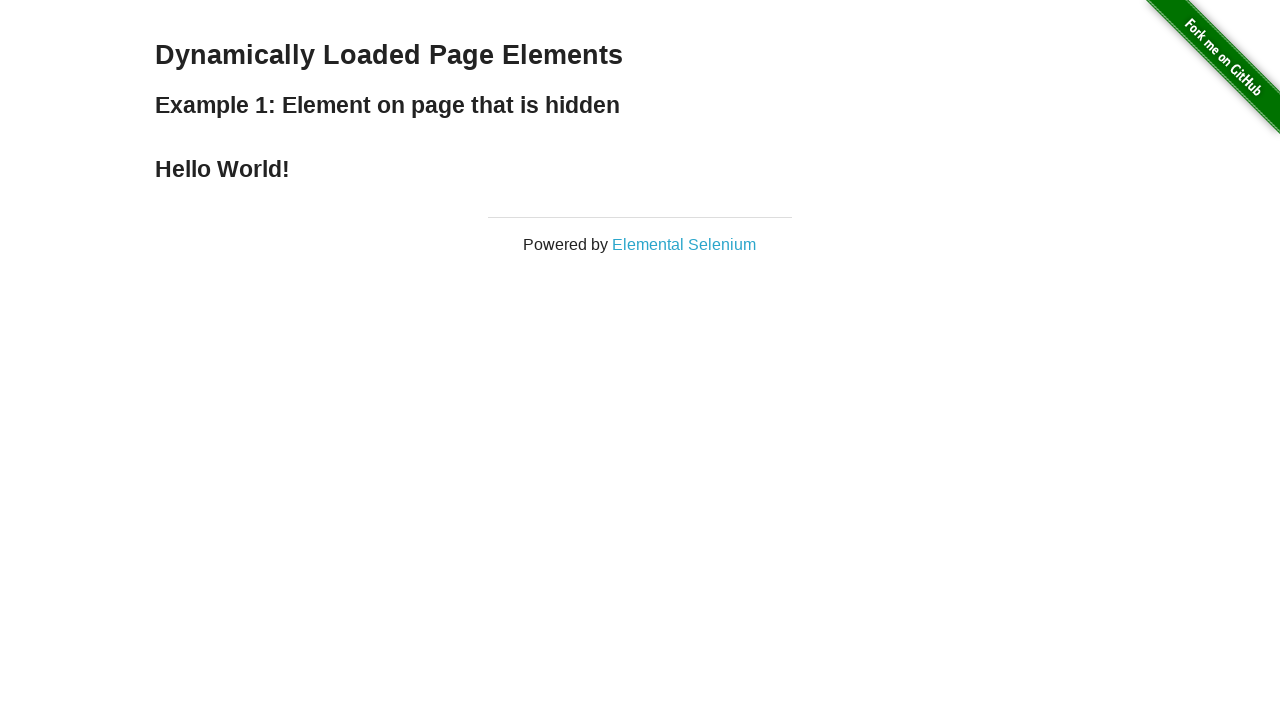

Located the Hello World text element
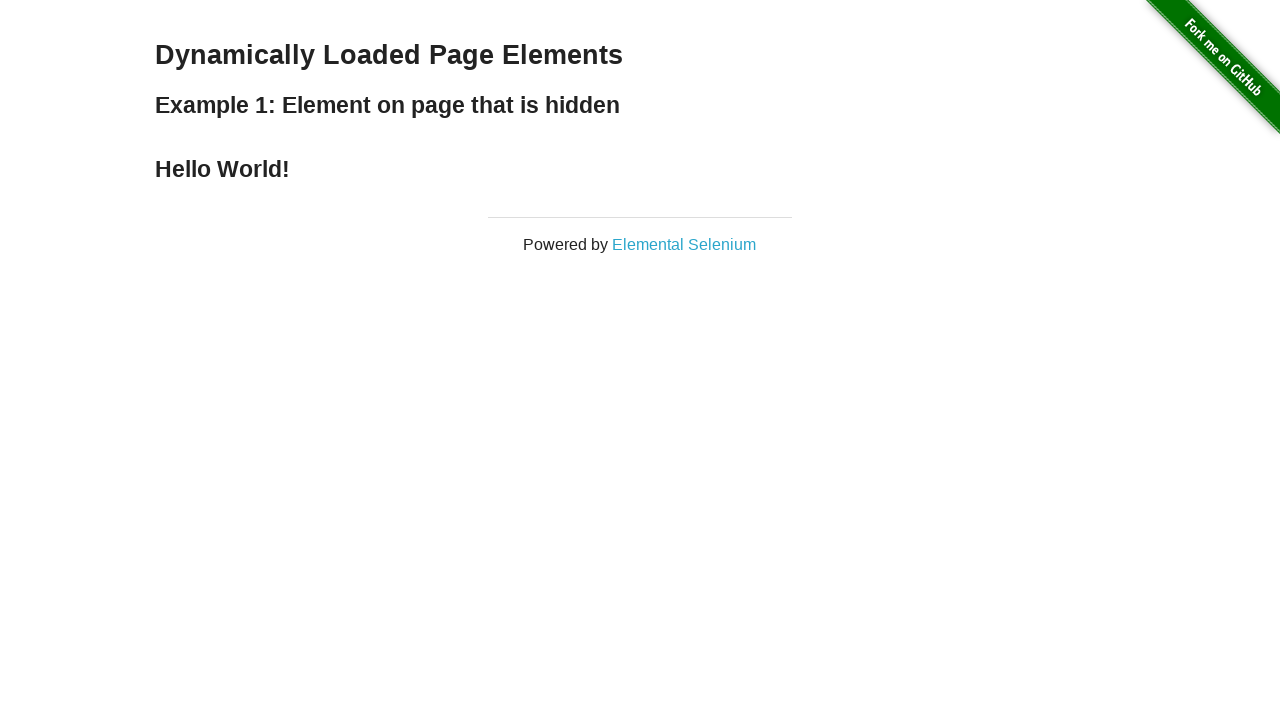

Verified that Hello World text is visible
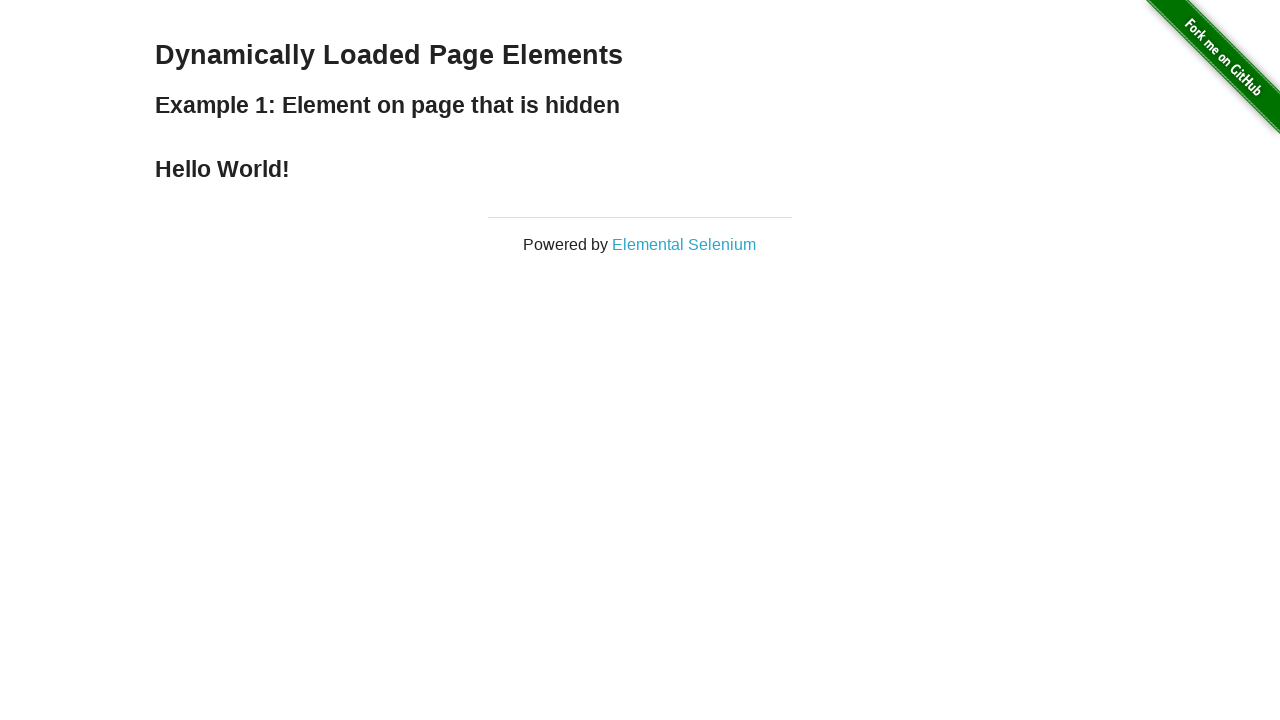

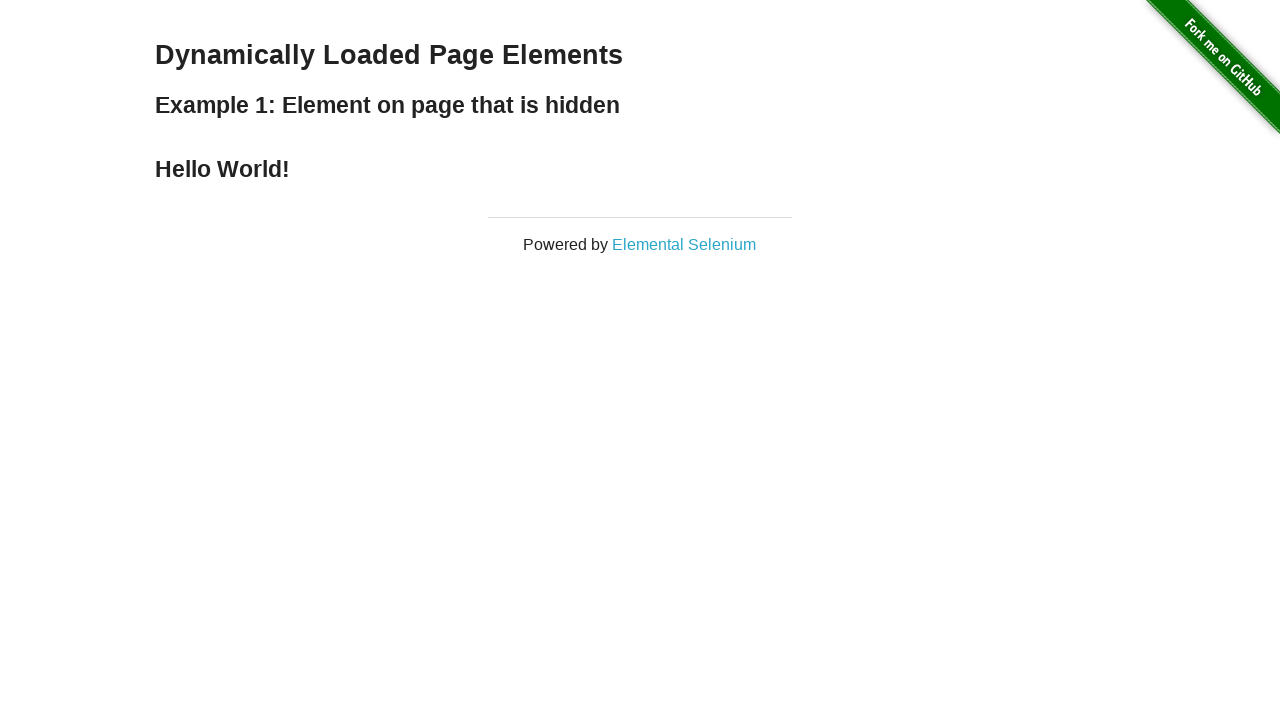